Tests navigation on Edureka website by clicking the Courses link and using keyboard navigation (arrow down and tab keys) to browse through elements

Starting URL: https://www.edureka.co/

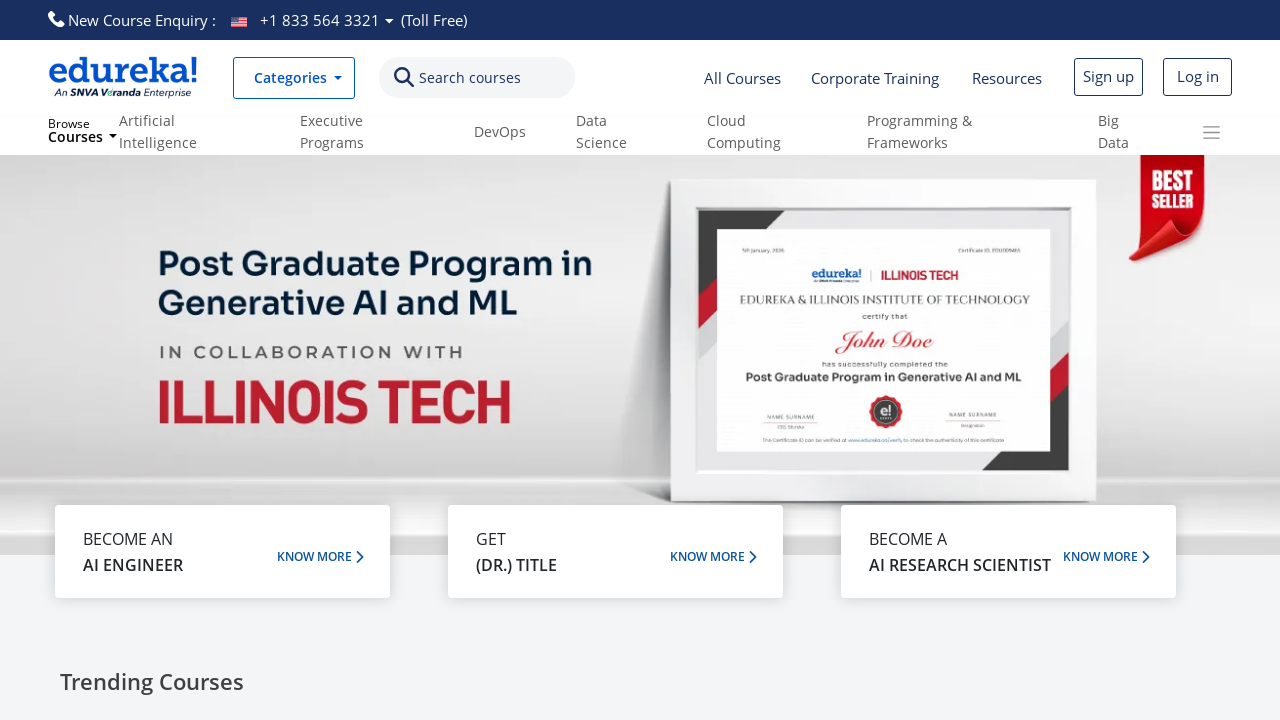

Clicked on Courses link in Edureka navigation at (470, 78) on text=Courses
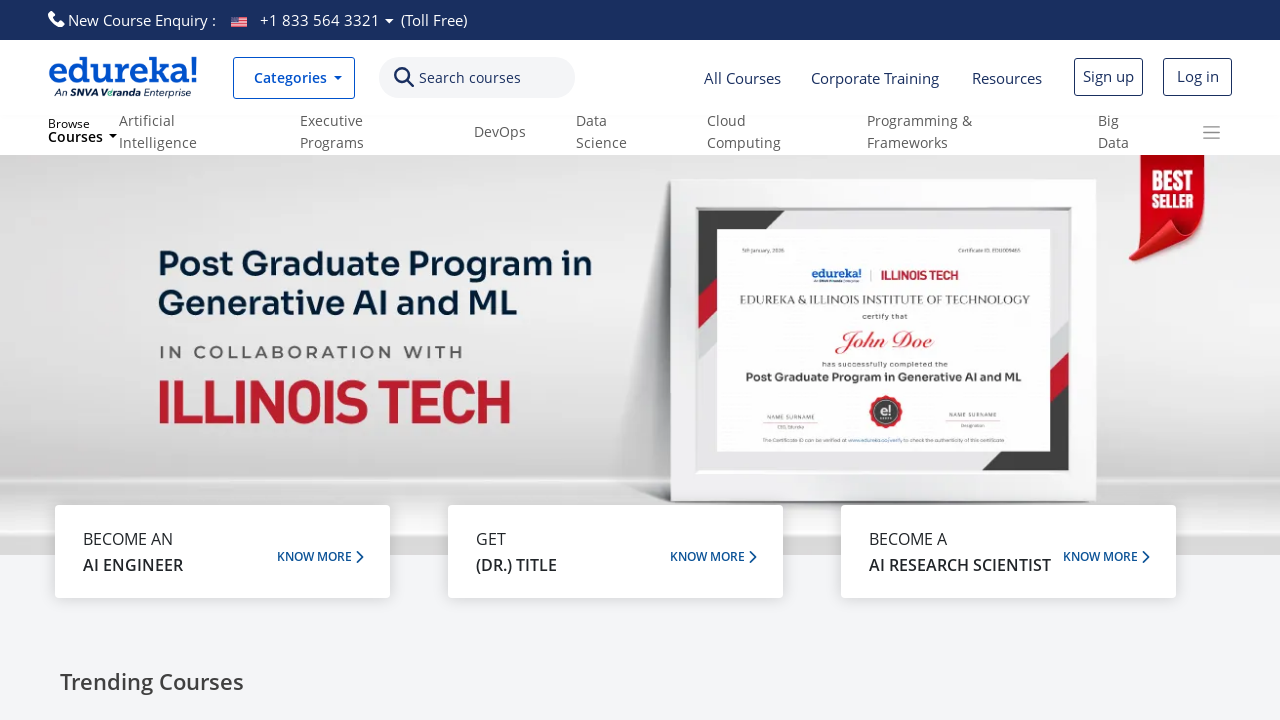

Waited 1 second for page interaction
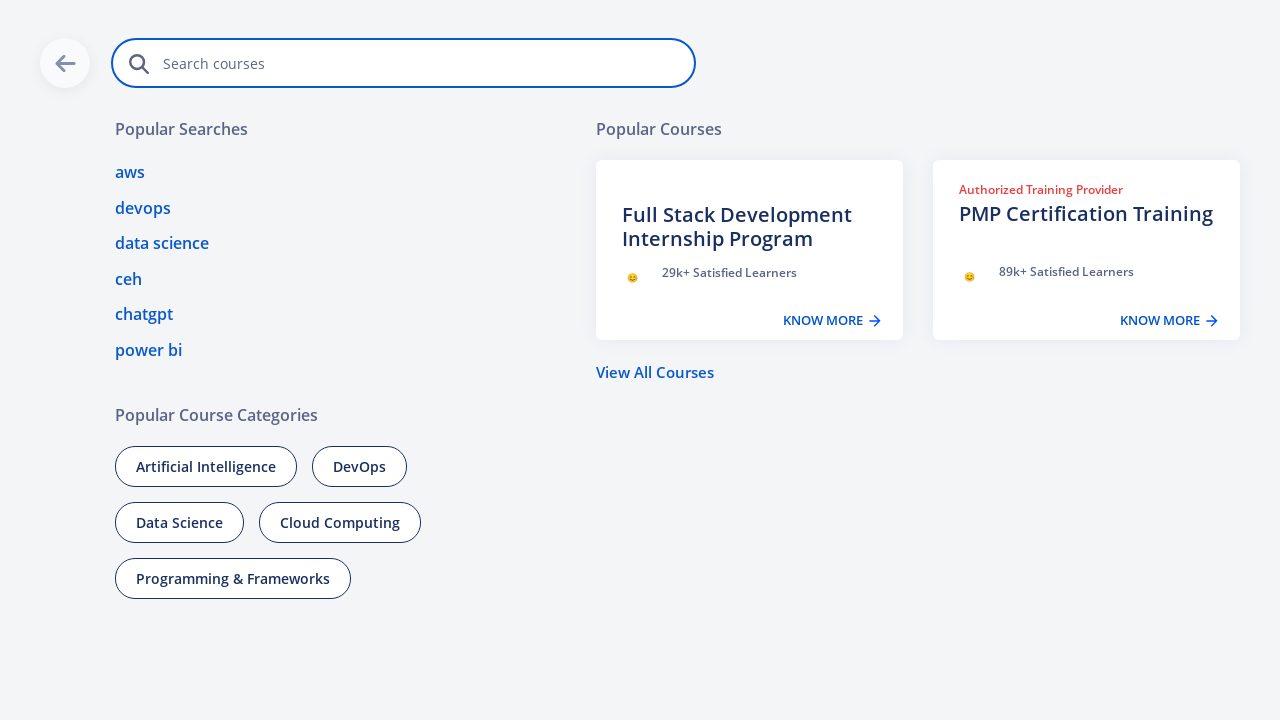

Pressed ArrowDown key to navigate elements
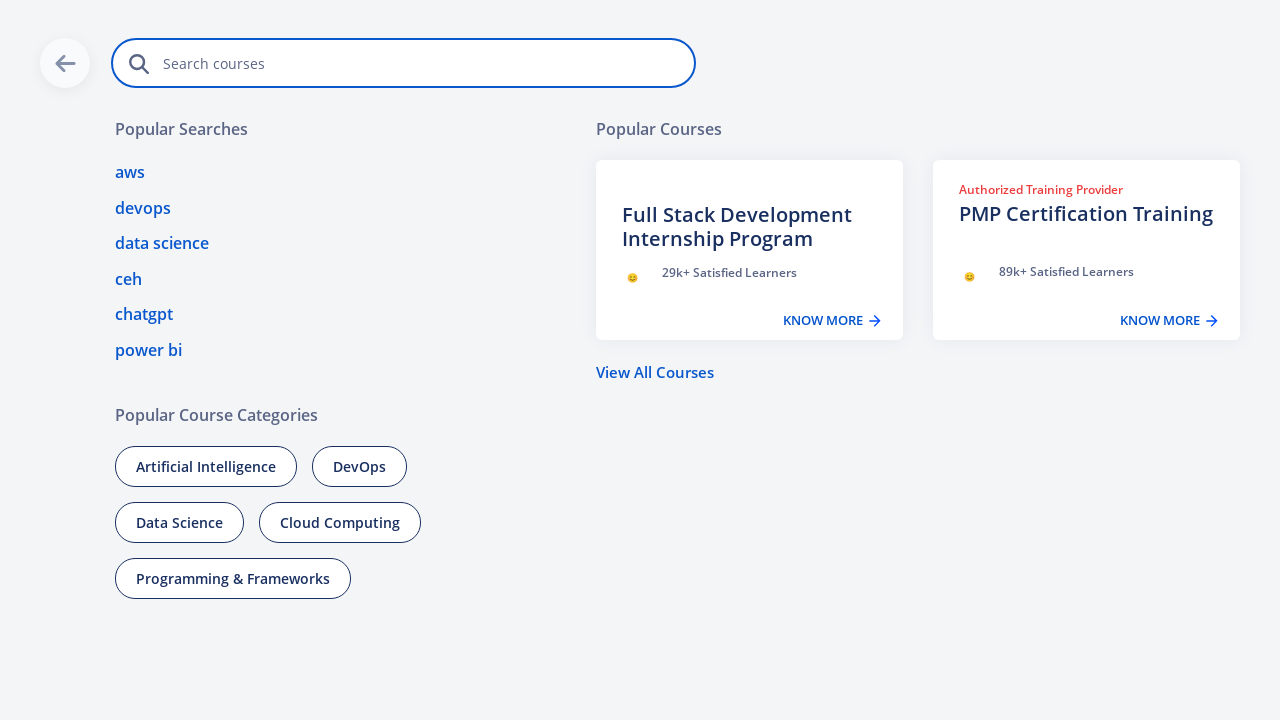

Waited 1 second after pressing ArrowDown
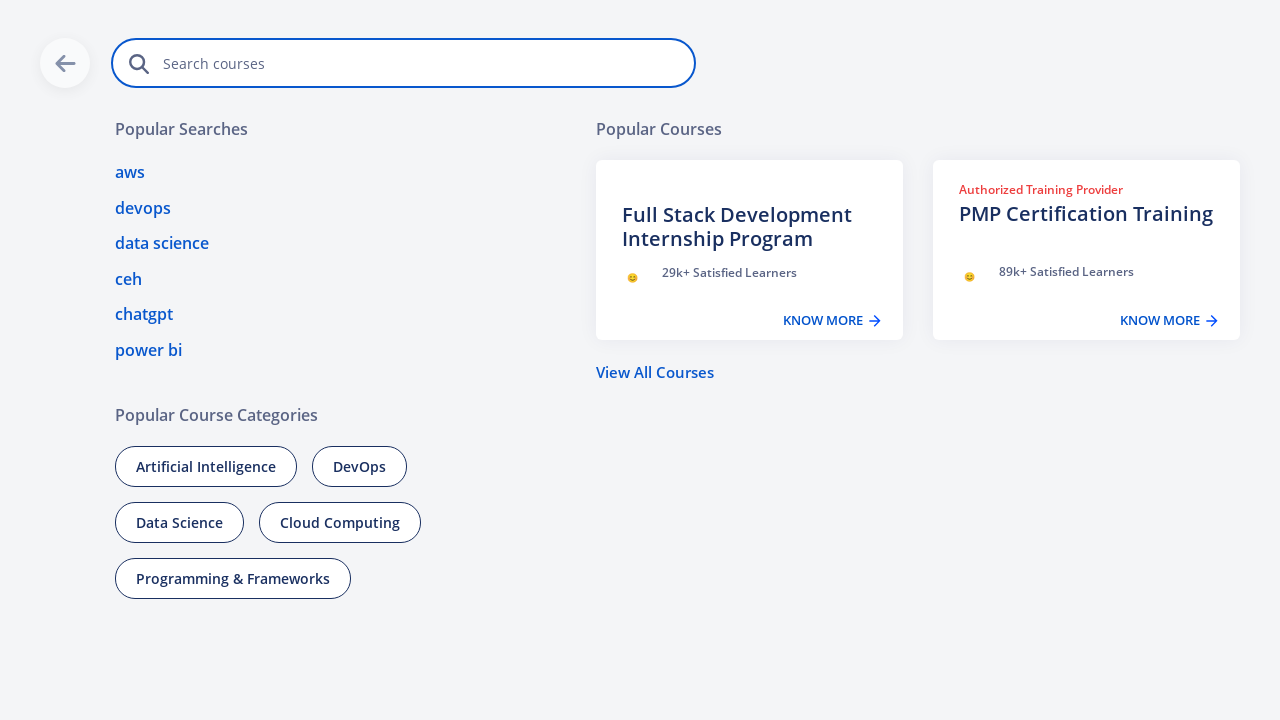

Pressed Tab key (1st time) to navigate to next element
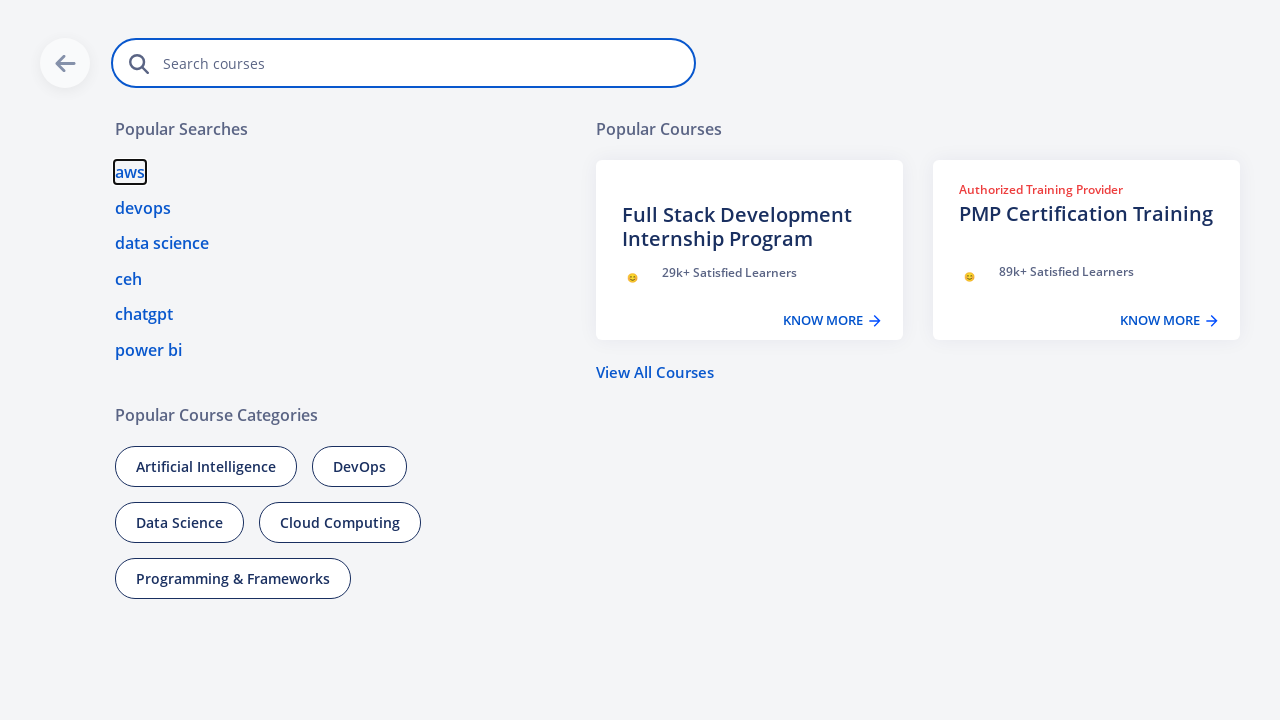

Waited 1 second after 1st Tab press
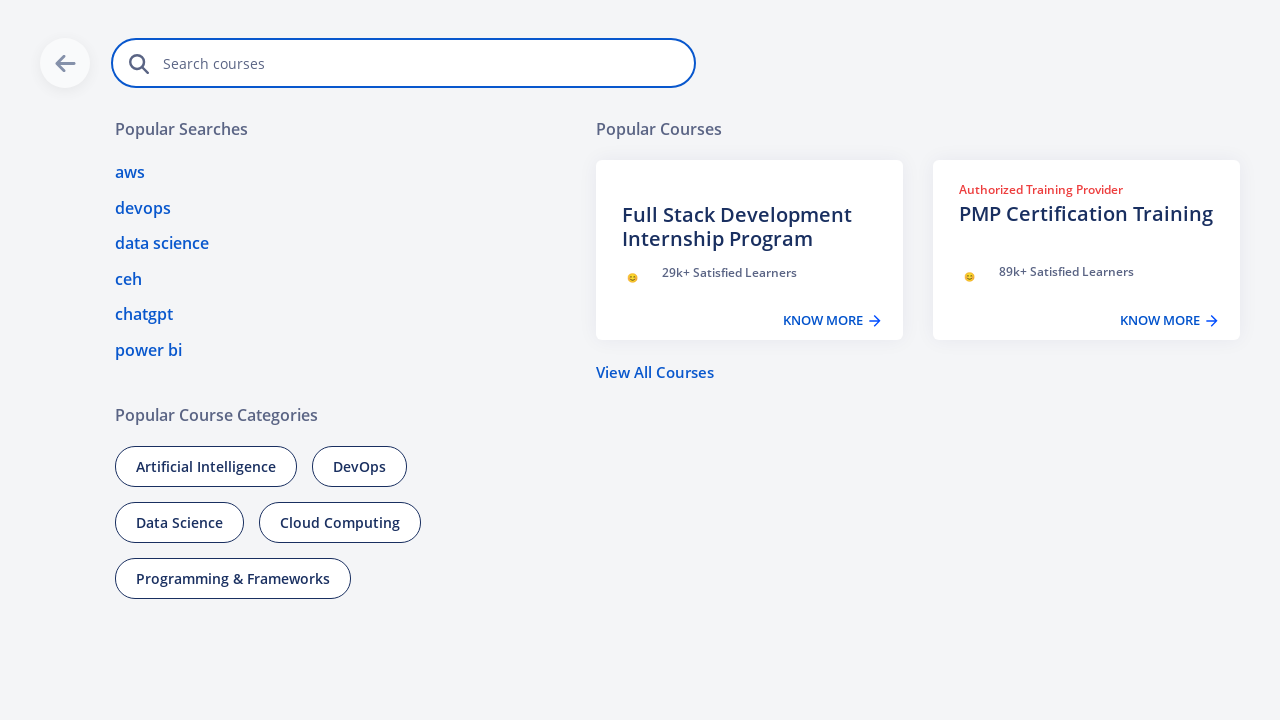

Pressed Tab key (2nd time) to navigate to next element
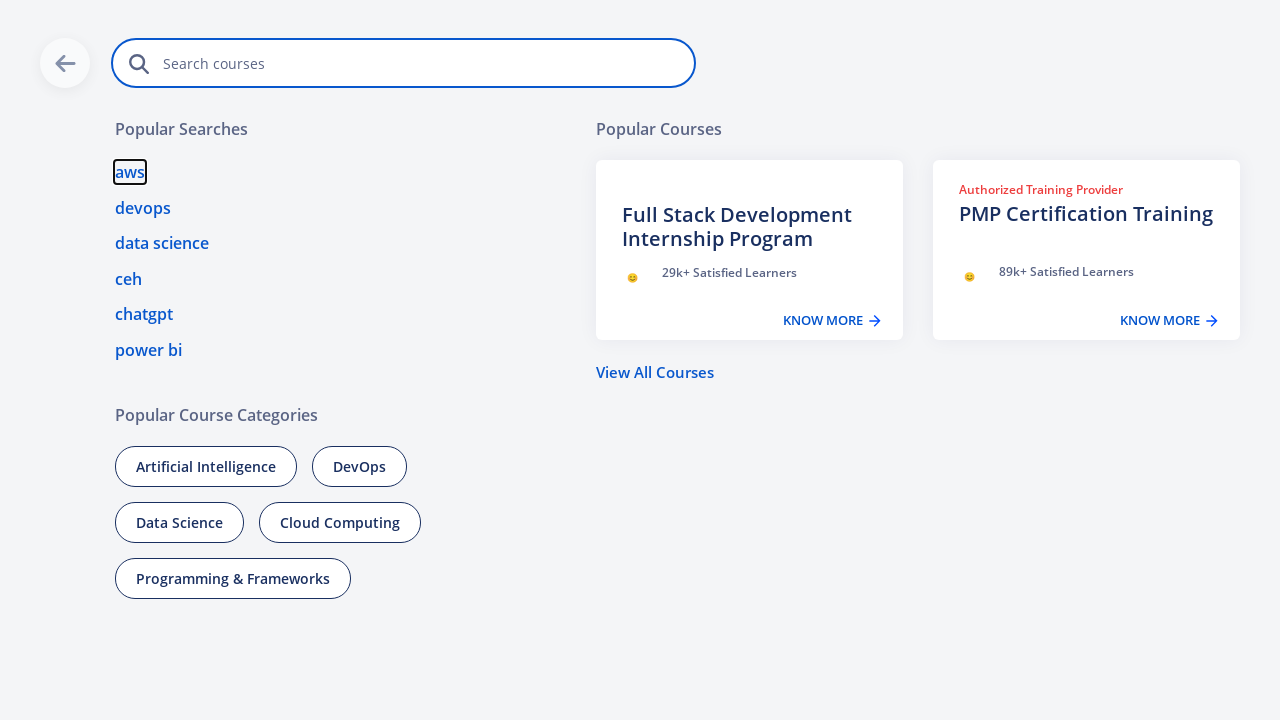

Waited 1 second after 2nd Tab press
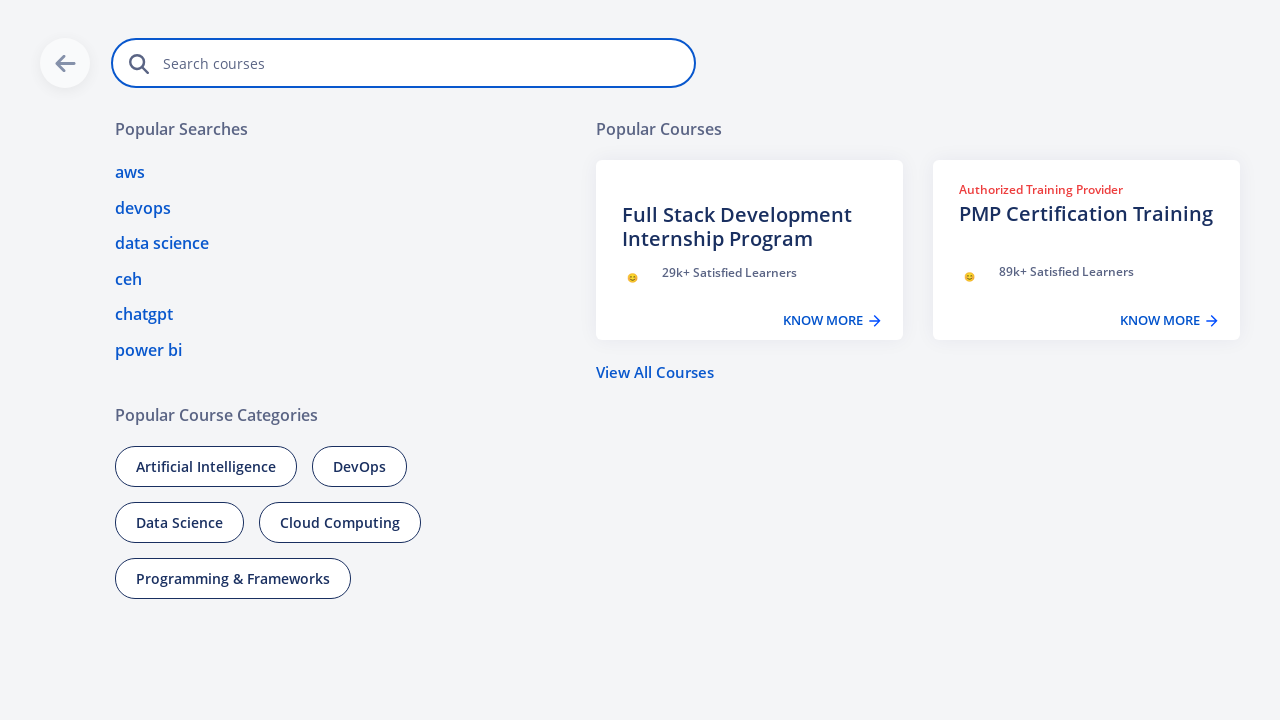

Pressed Tab key (3rd time) to navigate to next element
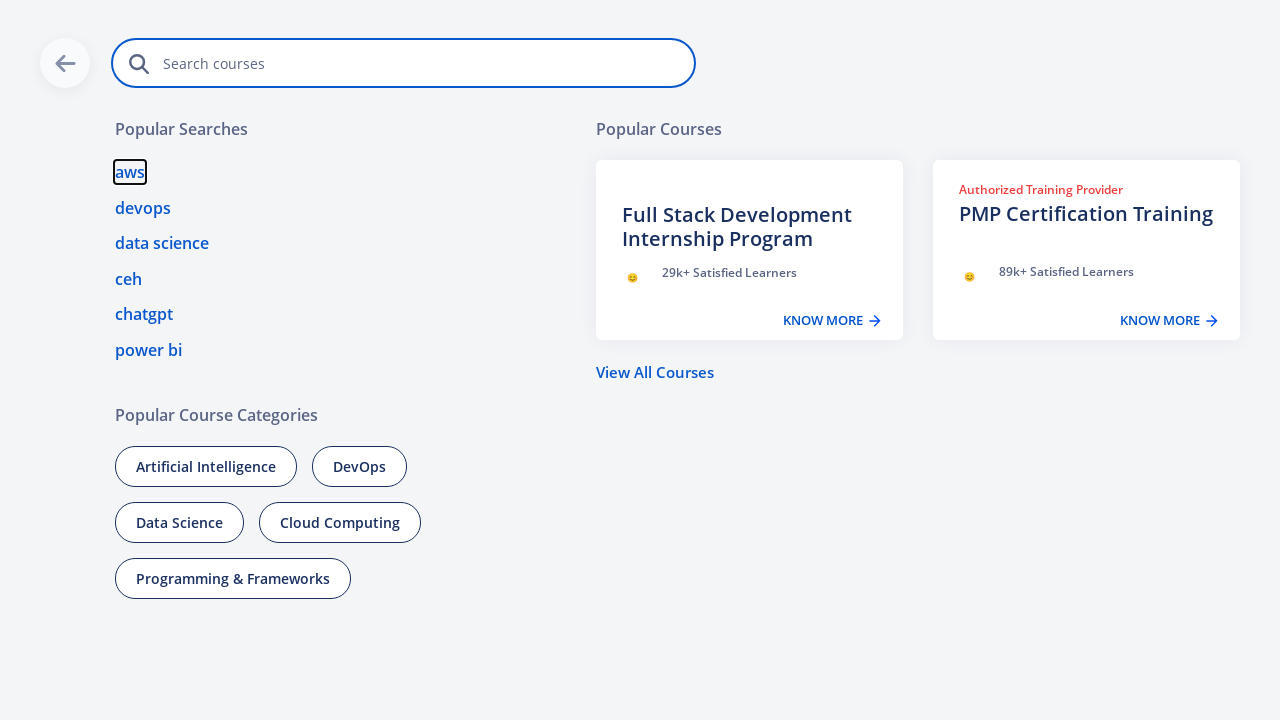

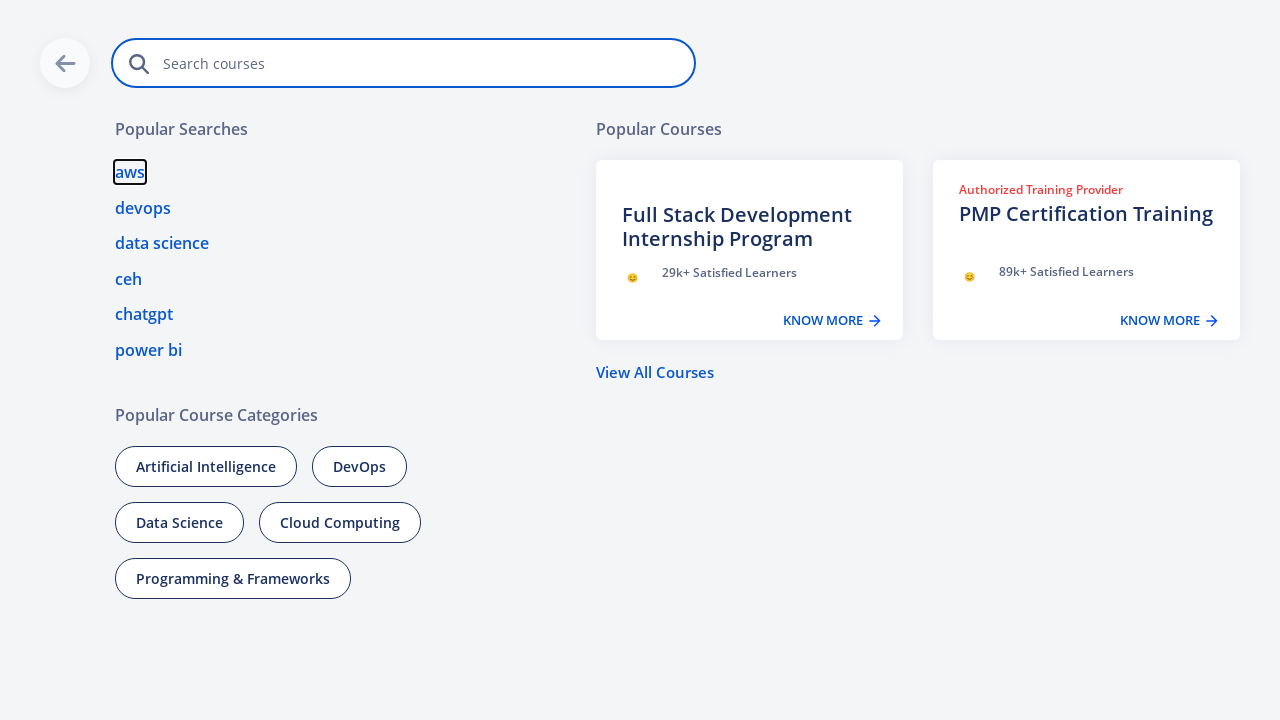